Verifies the Browse APIs button works and the header is correct

Starting URL: https://api.nasa.gov

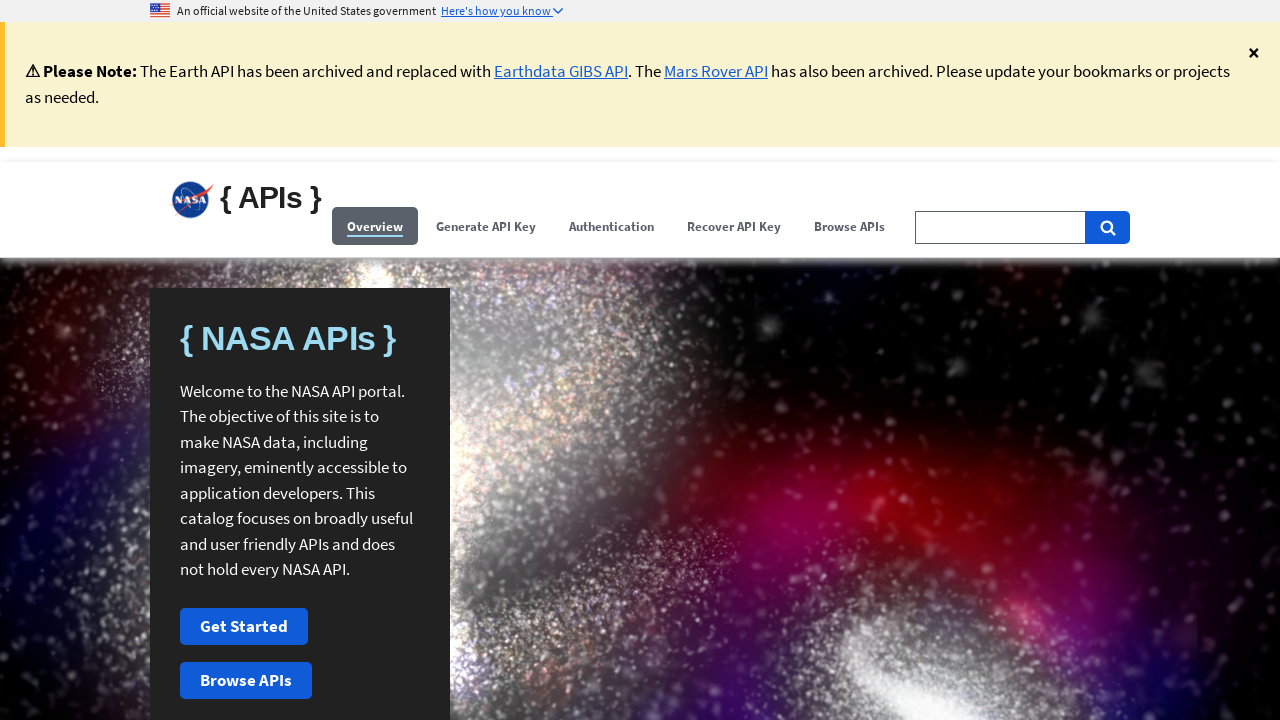

Navigated to NASA API homepage
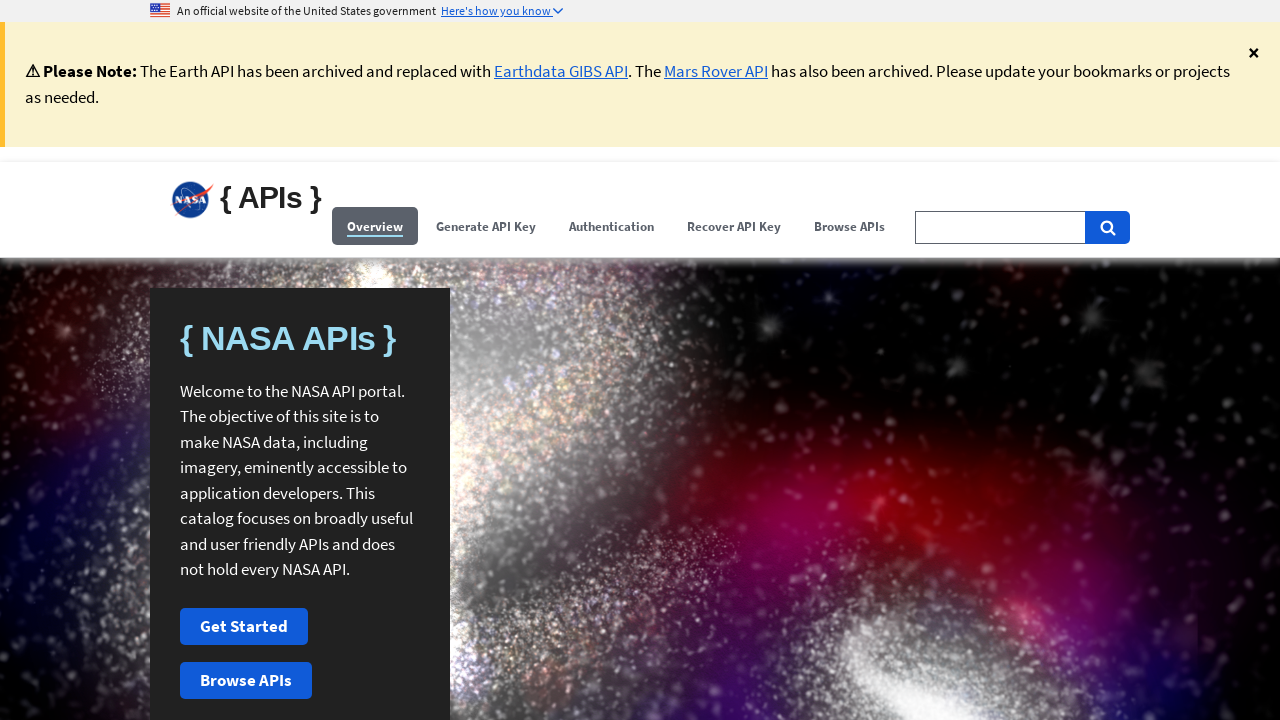

Clicked Browse APIs button at (850, 226) on (//span[contains(.,'Browse APIs')])[1]
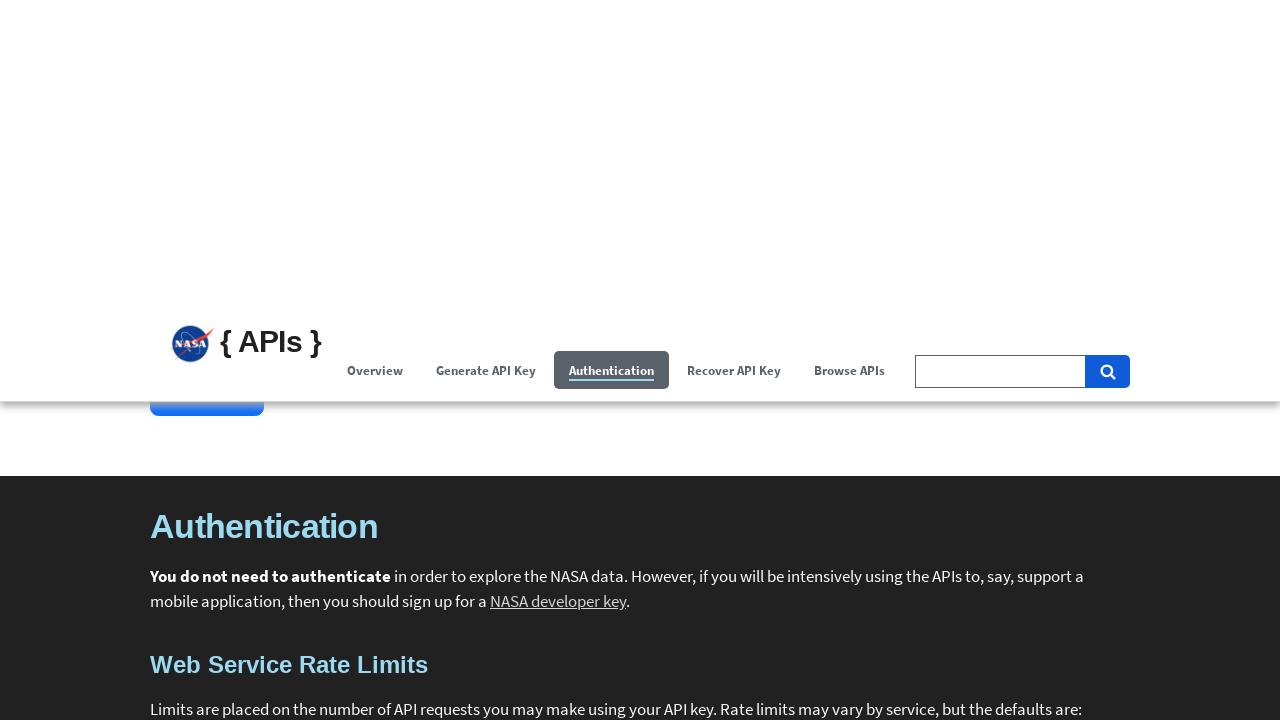

Browse APIs header loaded and verified
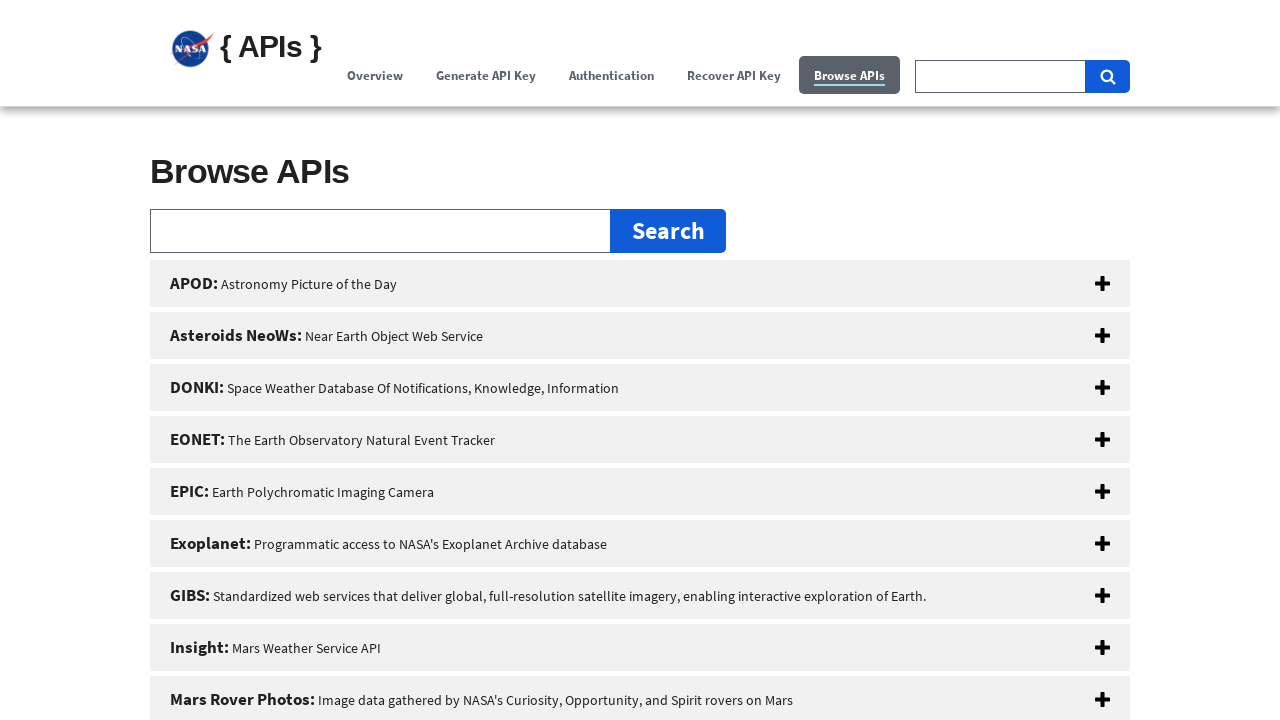

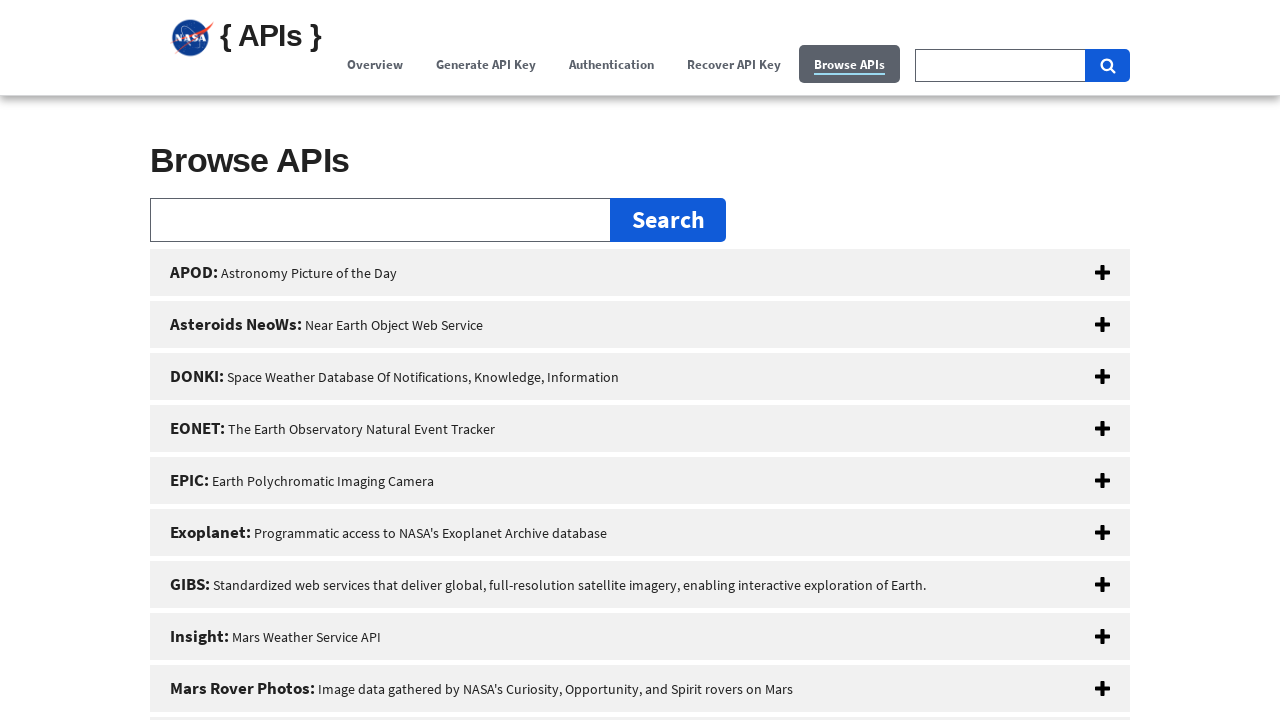